Tests that clicking Clear completed removes completed items from the list

Starting URL: https://demo.playwright.dev/todomvc

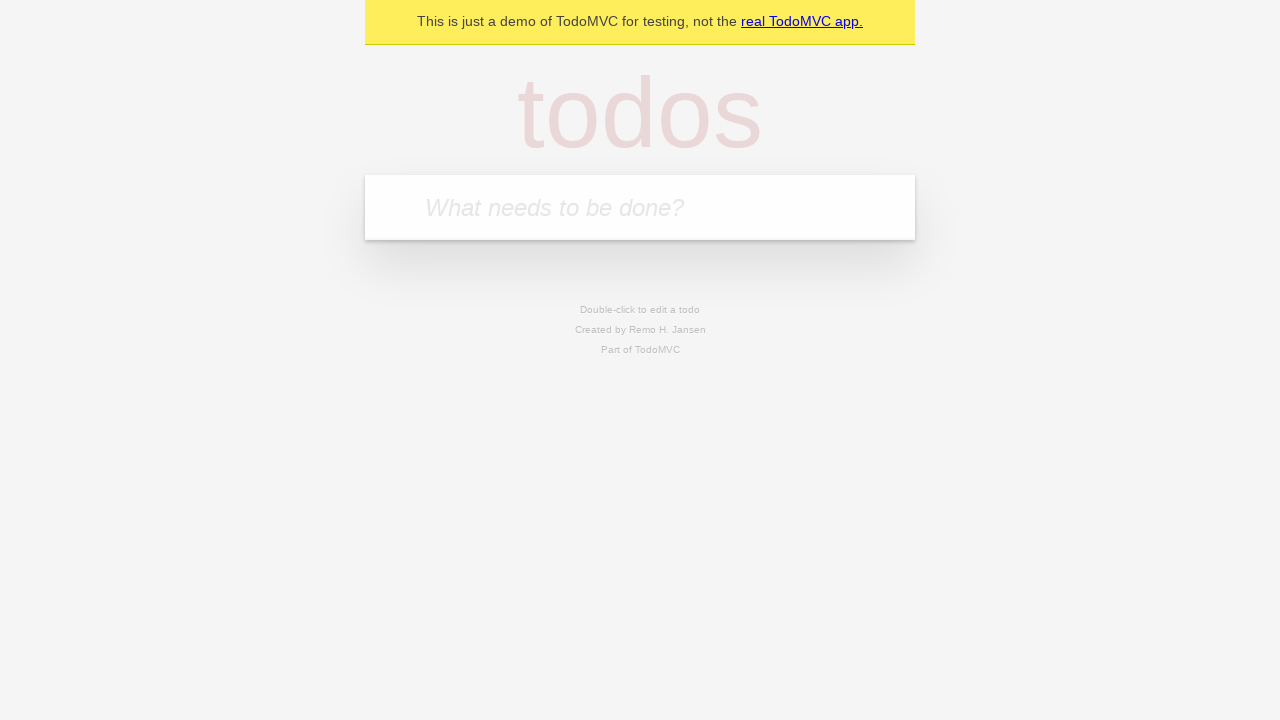

Filled new todo field with 'watch deck the halls' on internal:attr=[placeholder="What needs to be done?"i]
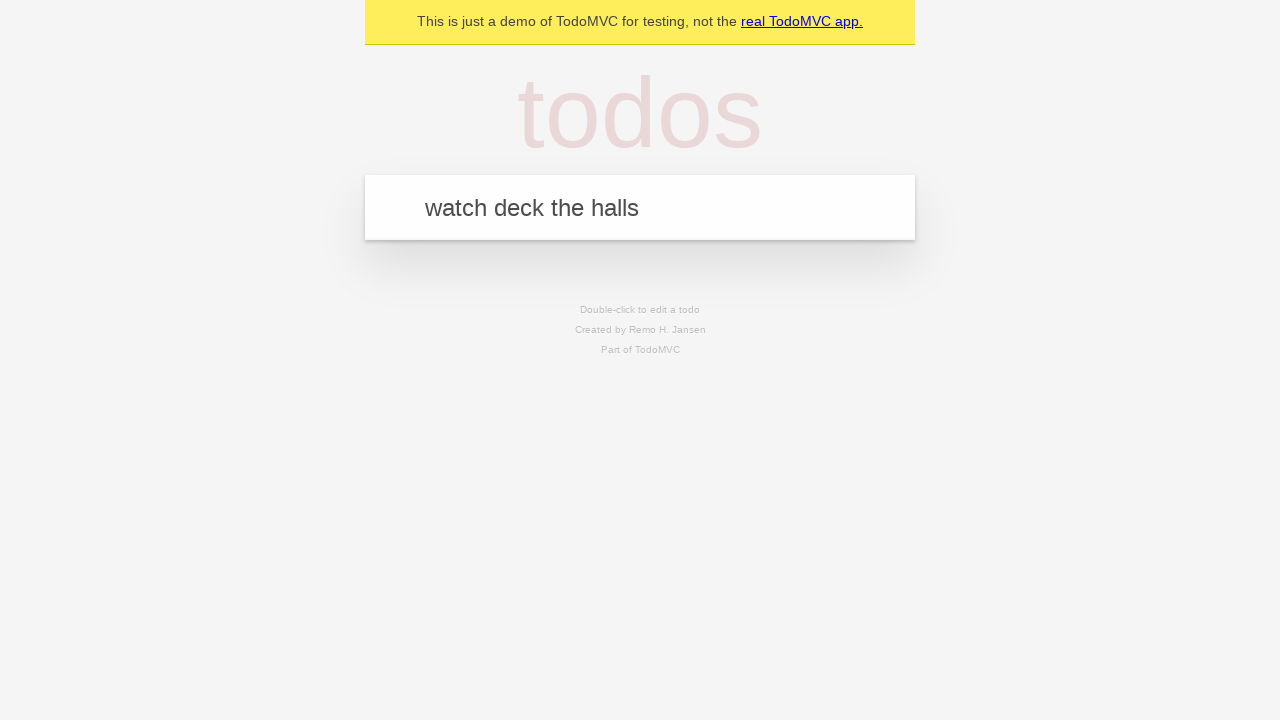

Pressed Enter to create todo 'watch deck the halls' on internal:attr=[placeholder="What needs to be done?"i]
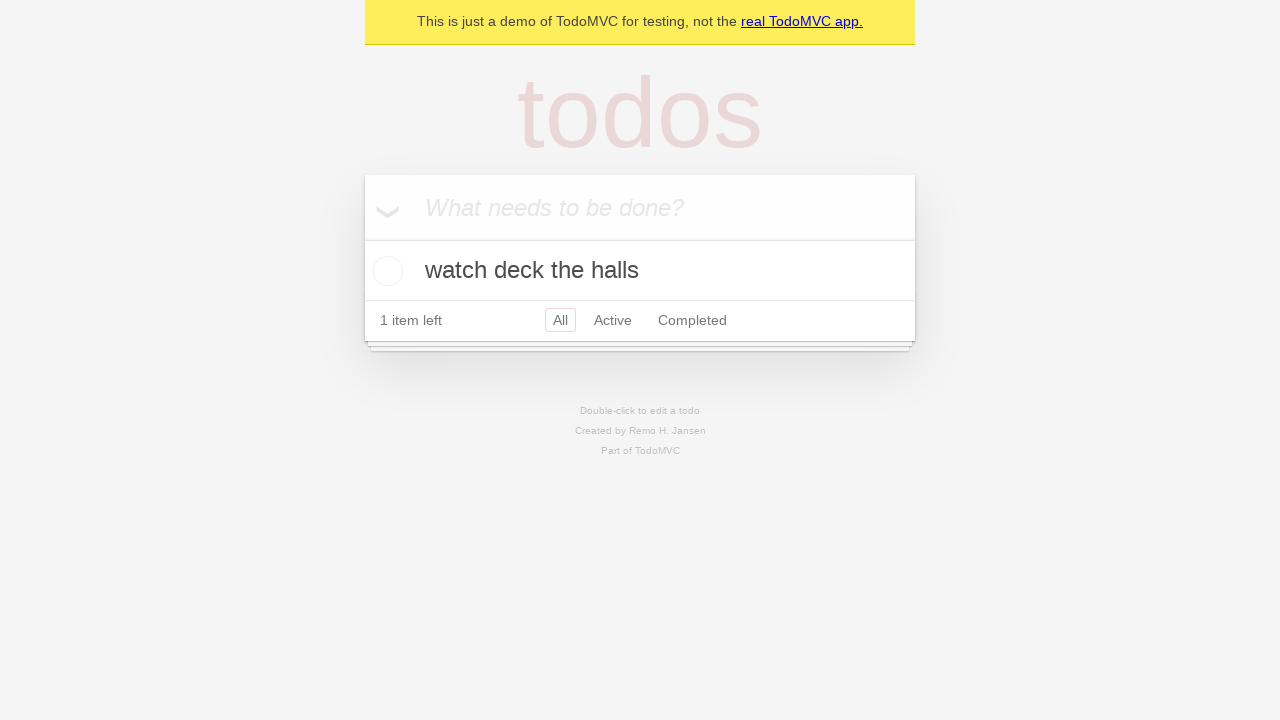

Filled new todo field with 'feed the cat' on internal:attr=[placeholder="What needs to be done?"i]
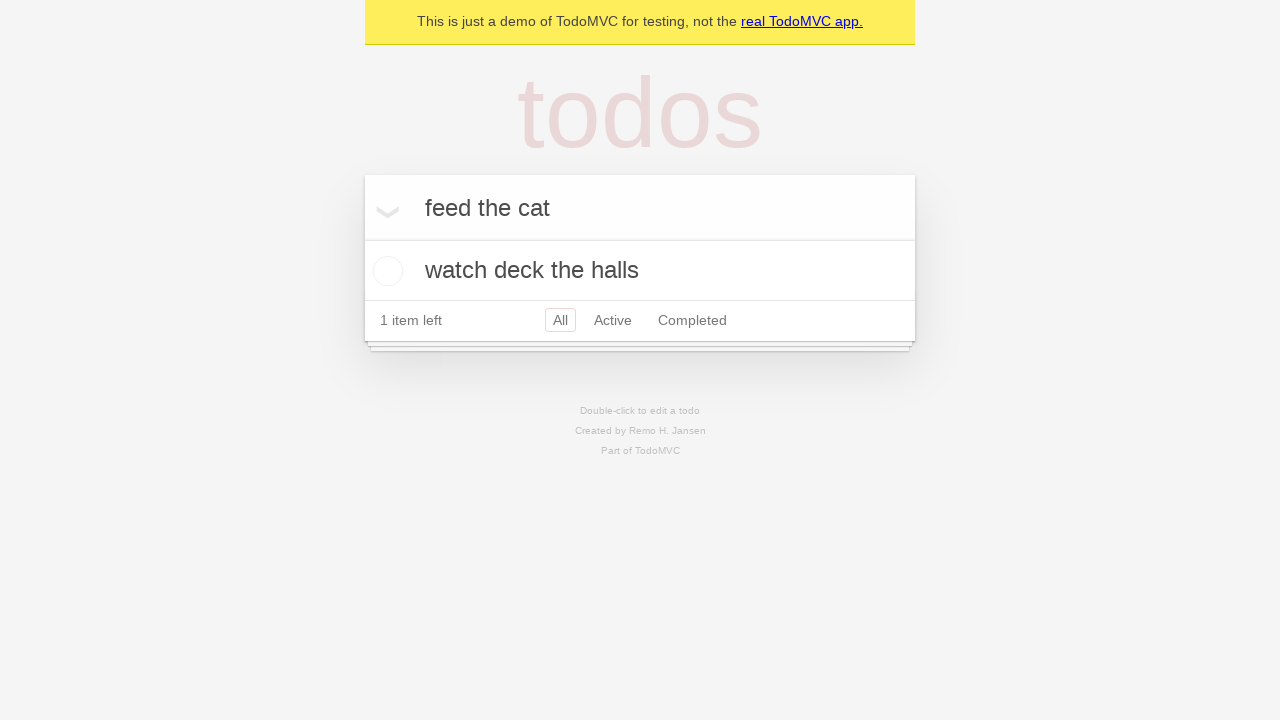

Pressed Enter to create todo 'feed the cat' on internal:attr=[placeholder="What needs to be done?"i]
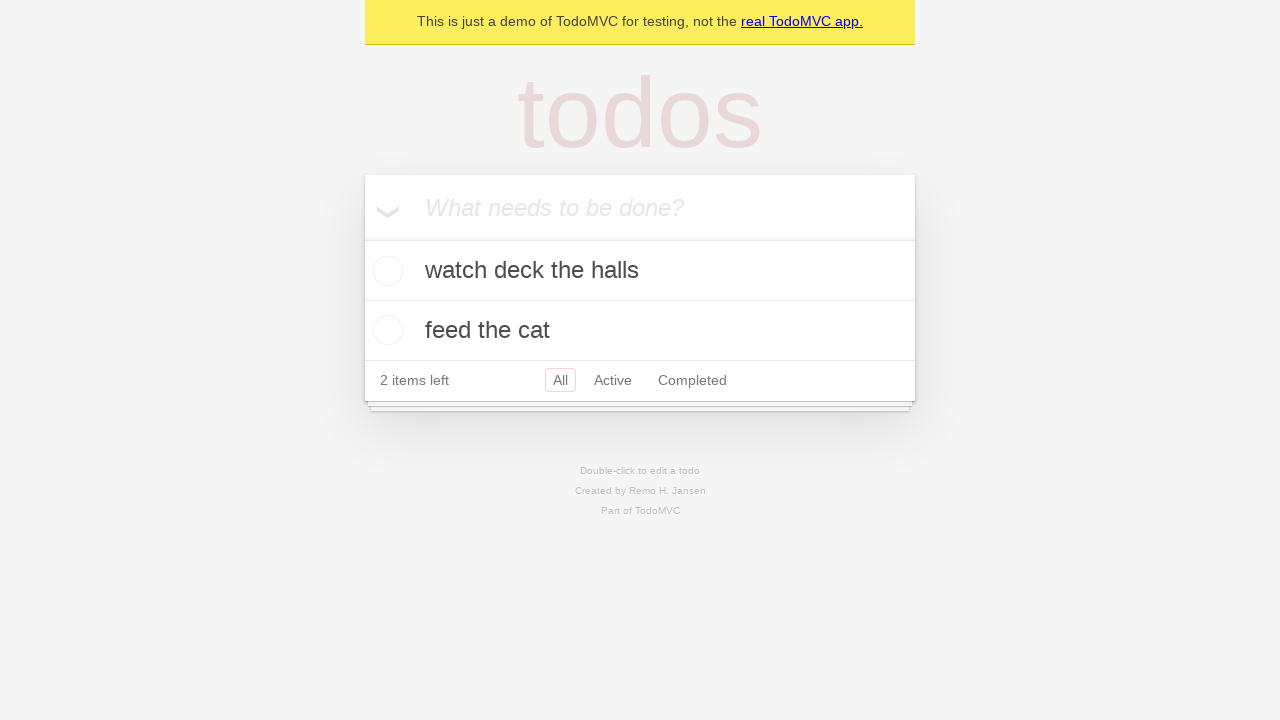

Filled new todo field with 'book a doctors appointment' on internal:attr=[placeholder="What needs to be done?"i]
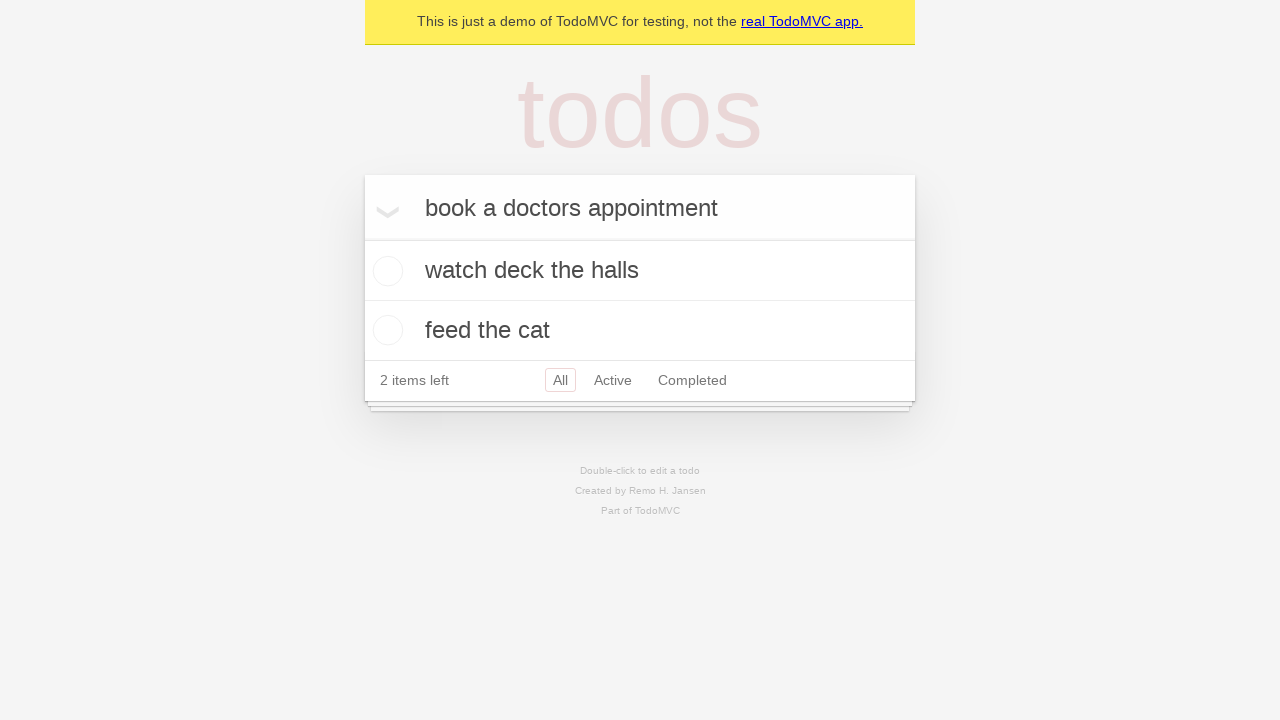

Pressed Enter to create todo 'book a doctors appointment' on internal:attr=[placeholder="What needs to be done?"i]
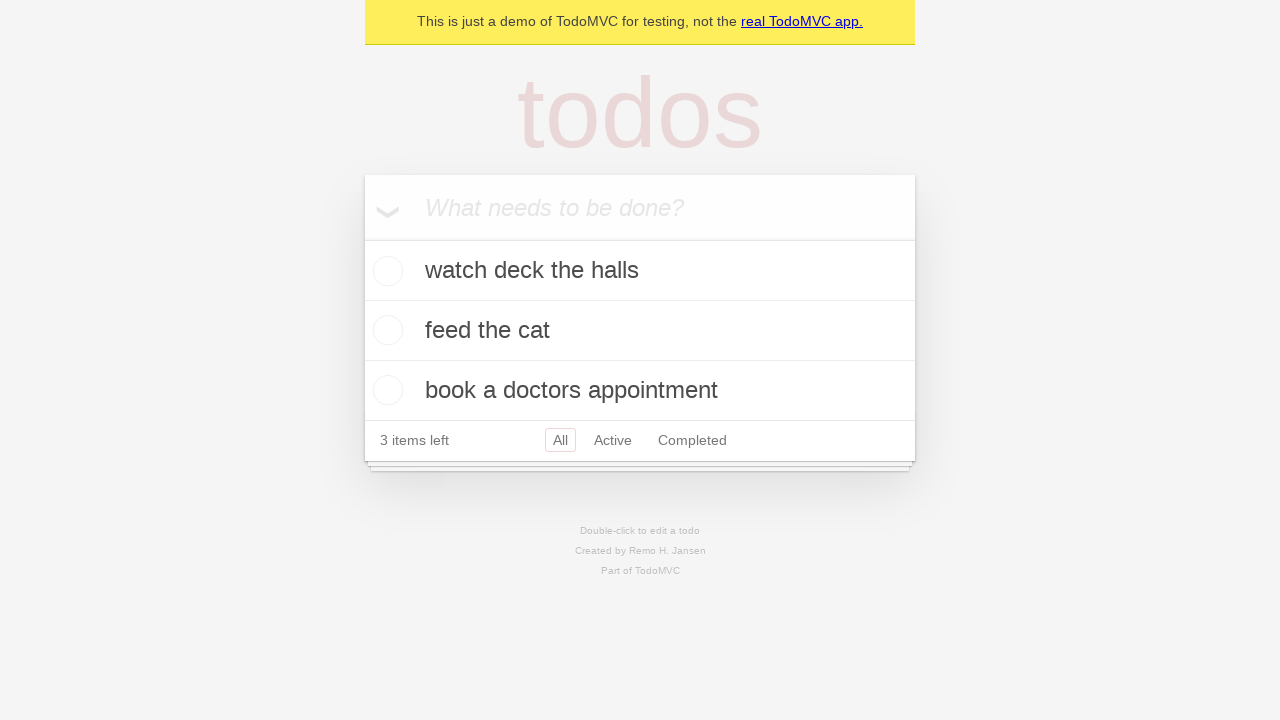

Waited for todo items to load
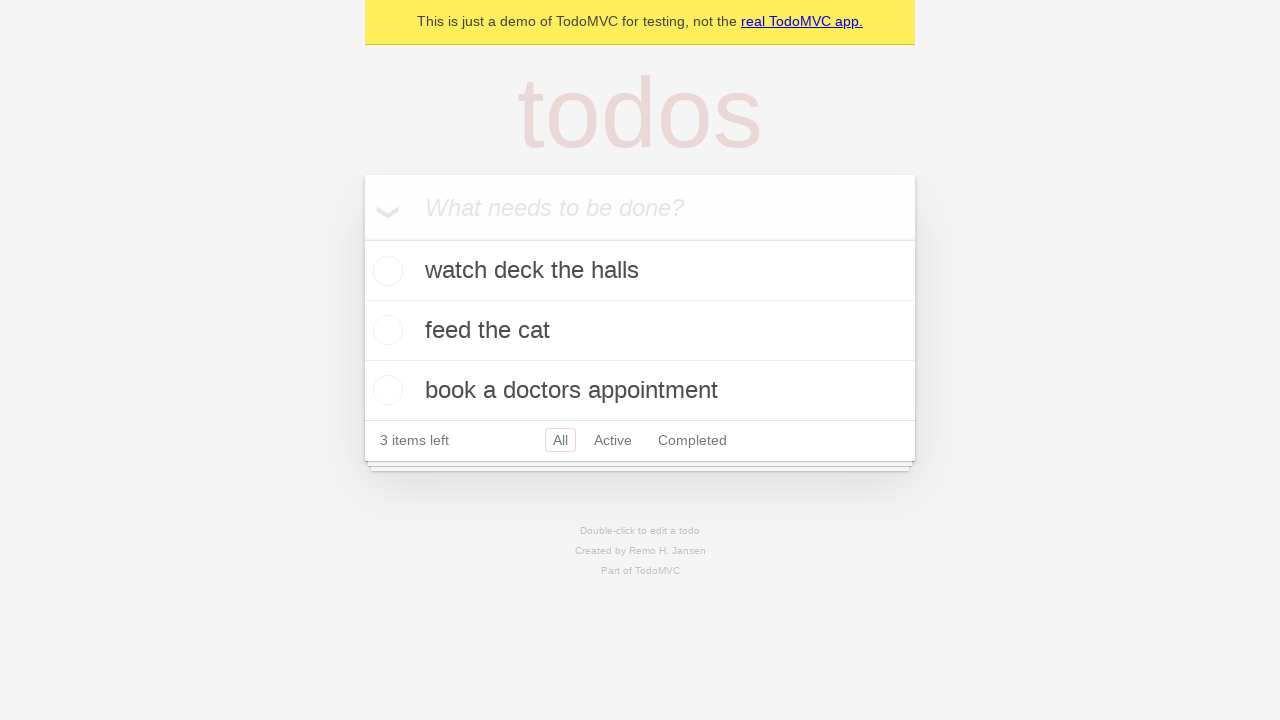

Retrieved all todo items
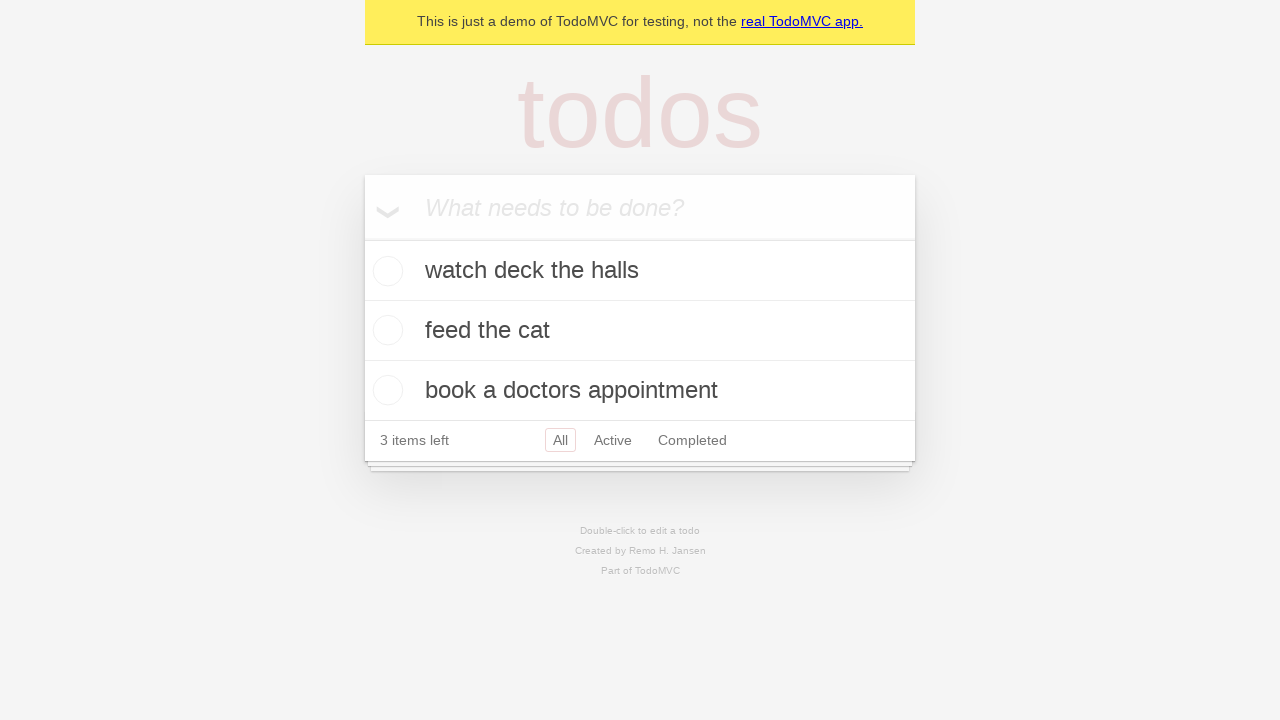

Checked the second todo item as completed at (385, 330) on internal:testid=[data-testid="todo-item"s] >> nth=1 >> internal:role=checkbox
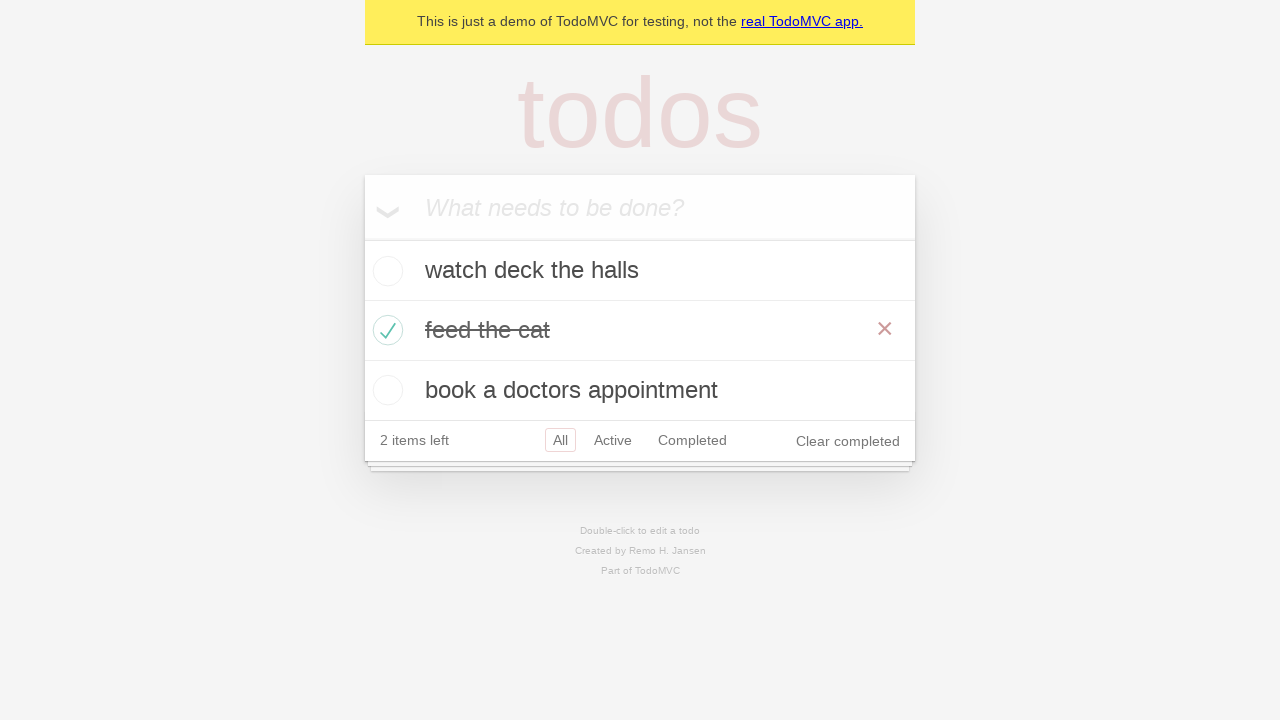

Clicked 'Clear completed' button to remove completed items at (848, 441) on internal:role=button[name="Clear completed"i]
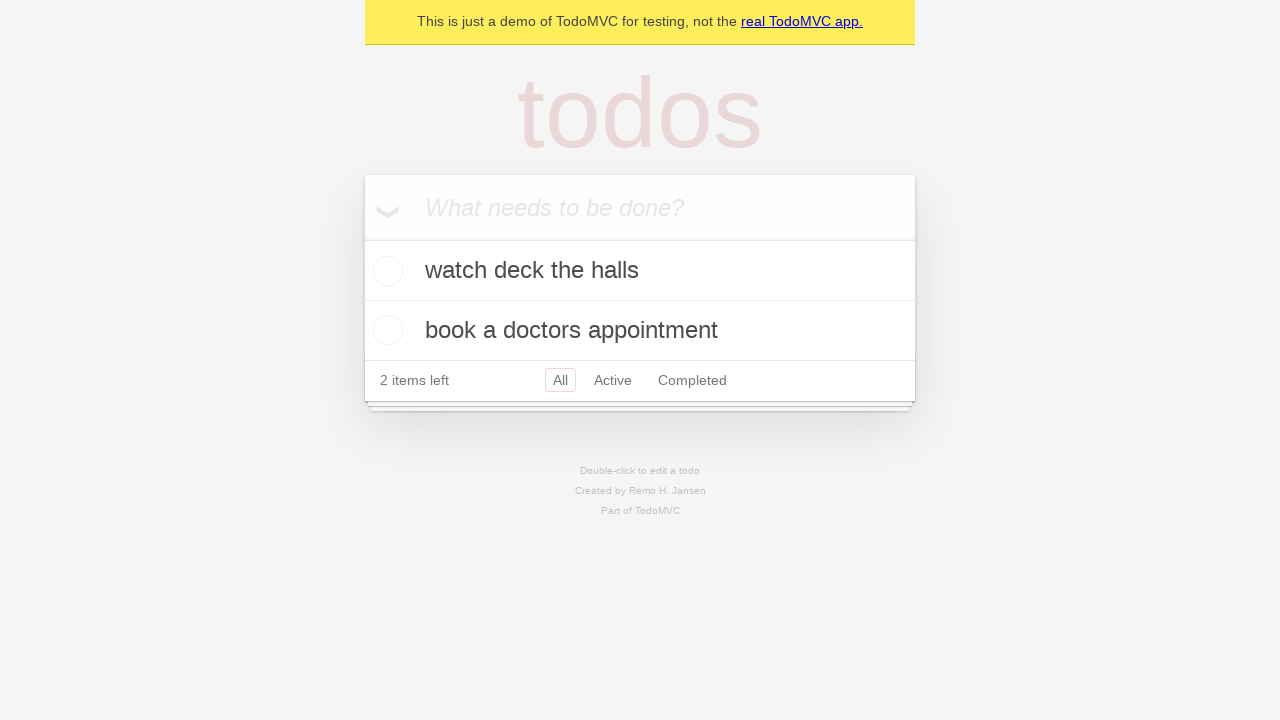

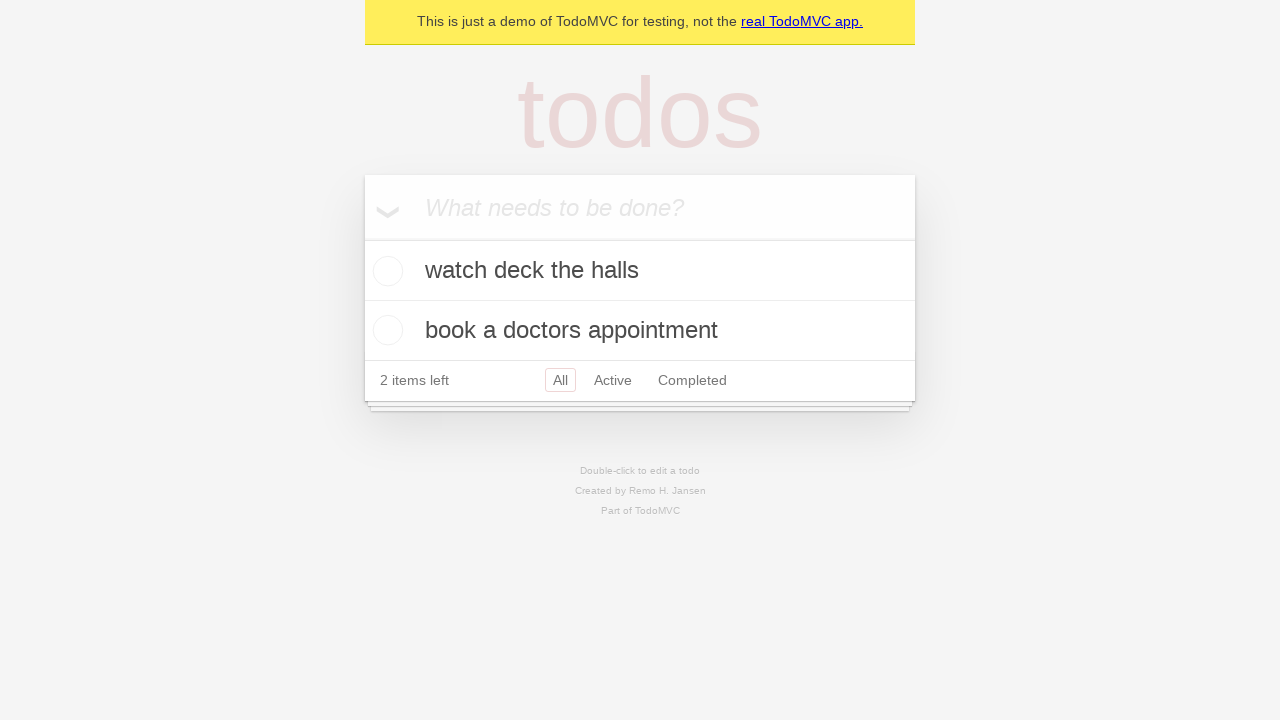